Navigates to Bybit's RUB to USDT currency conversion page and verifies that the exchange rate information is displayed

Starting URL: https://www.bybit.com/en/convert/rub-to-usdt/

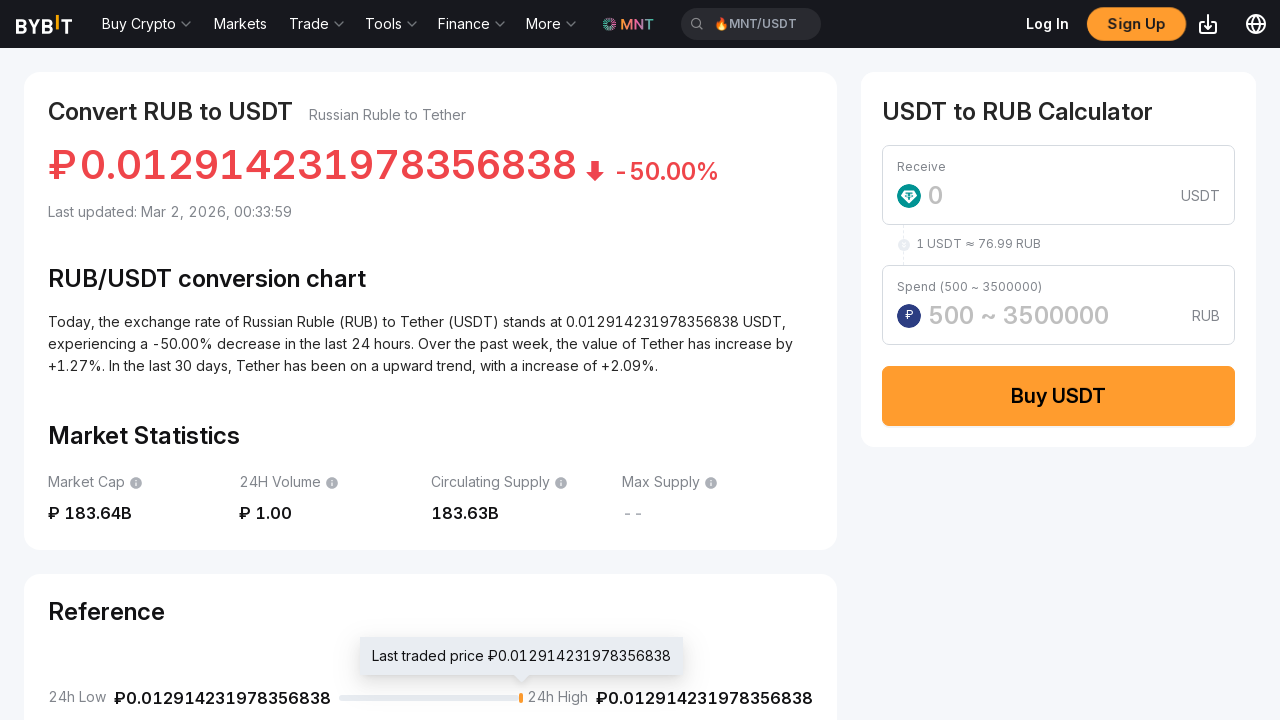

Waited for network idle state on RUB to USDT conversion page
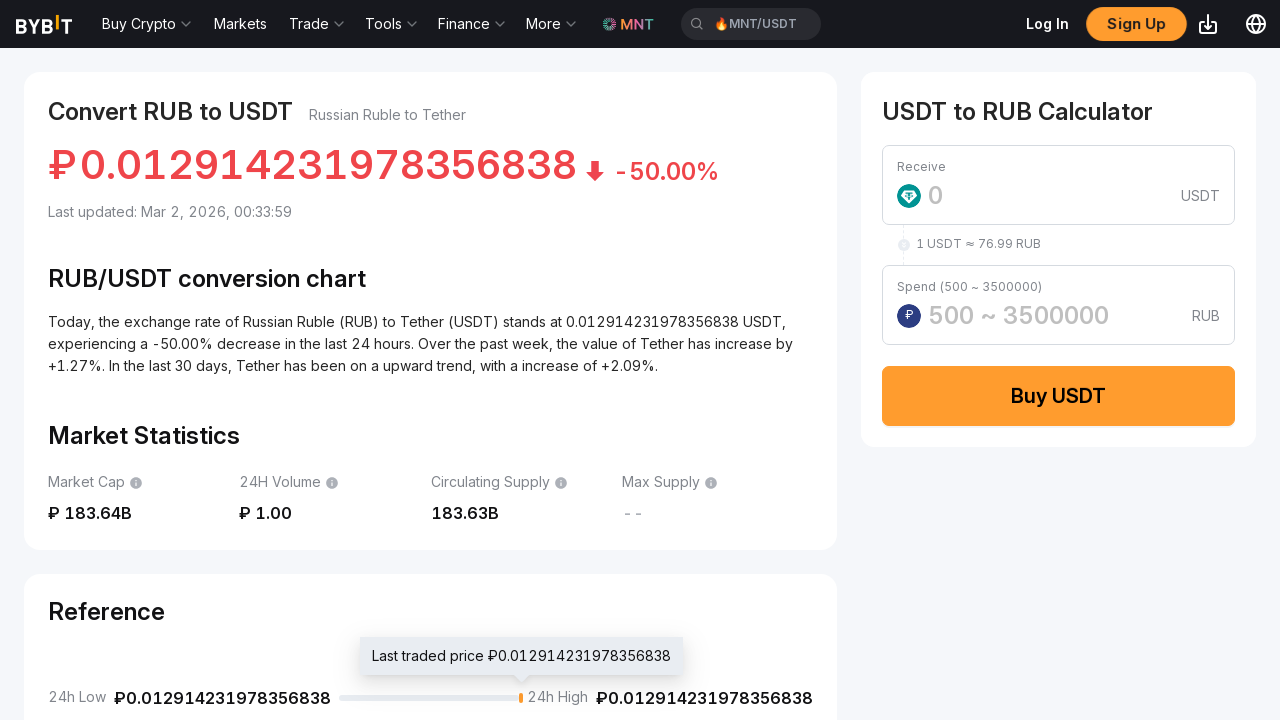

Exchange rate price element is visible
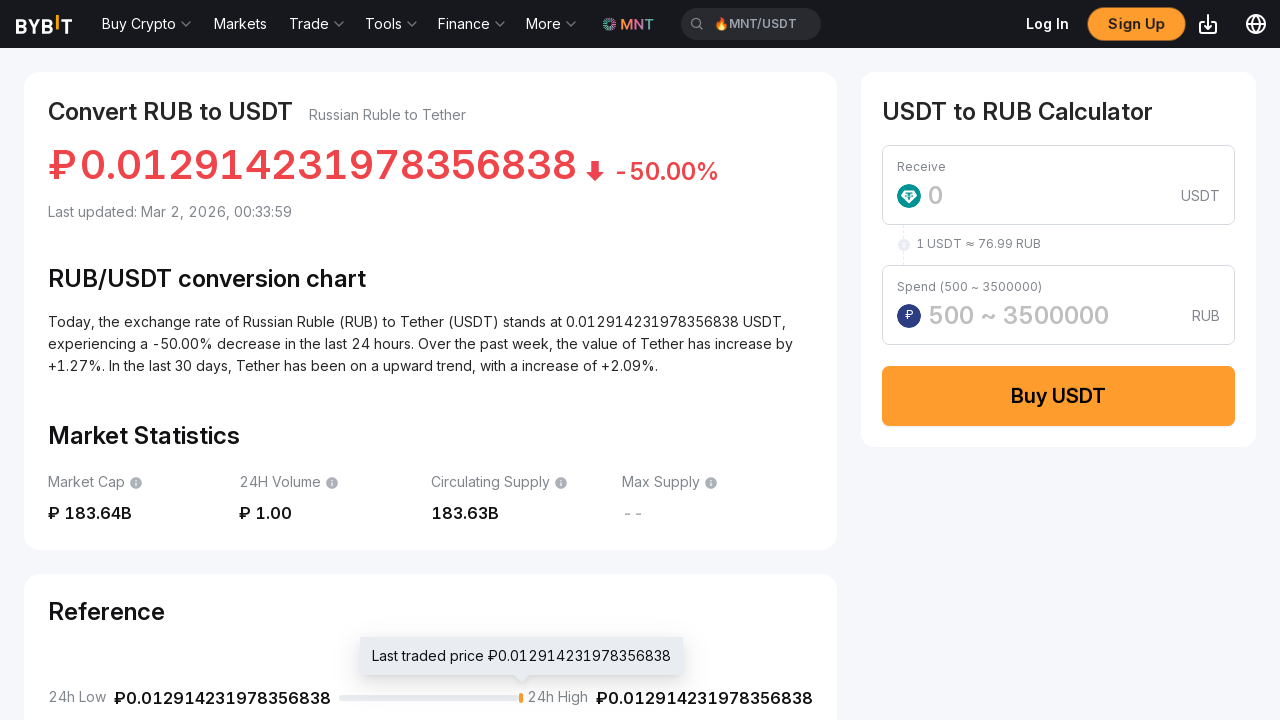

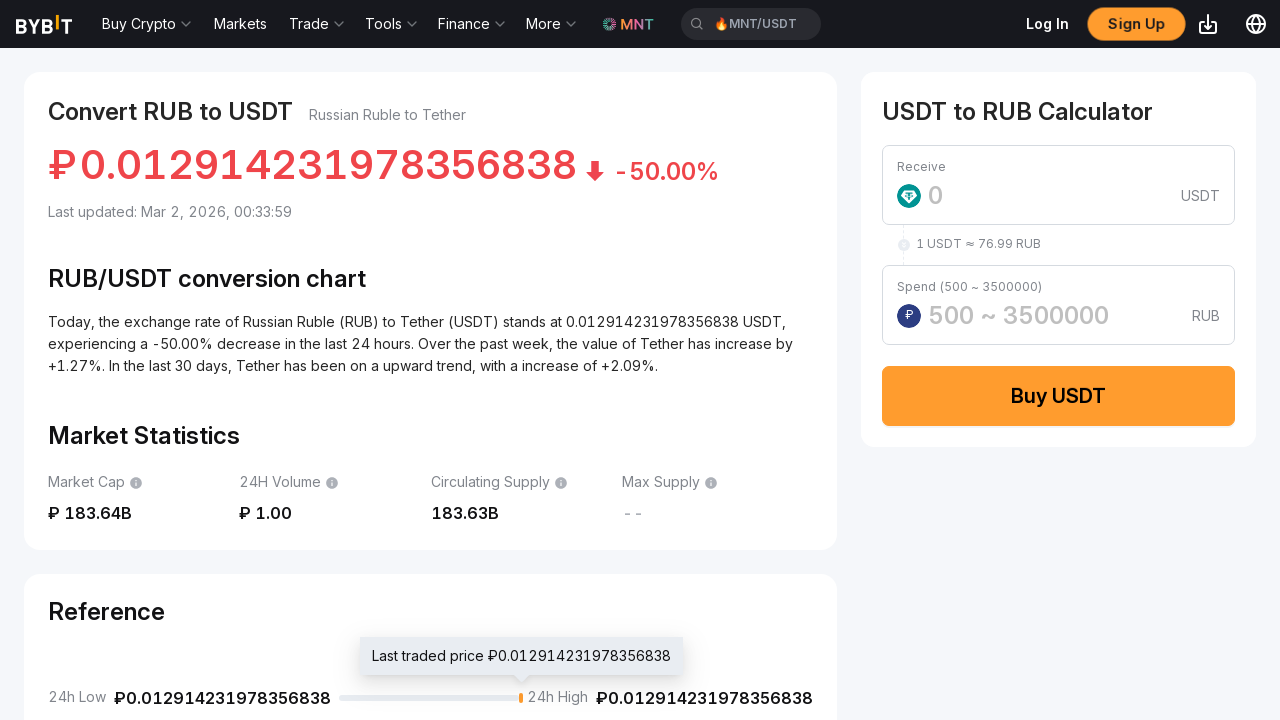